Tests navigation from login page to Play Store by clicking the Play Store button

Starting URL: https://www.populix.co/login

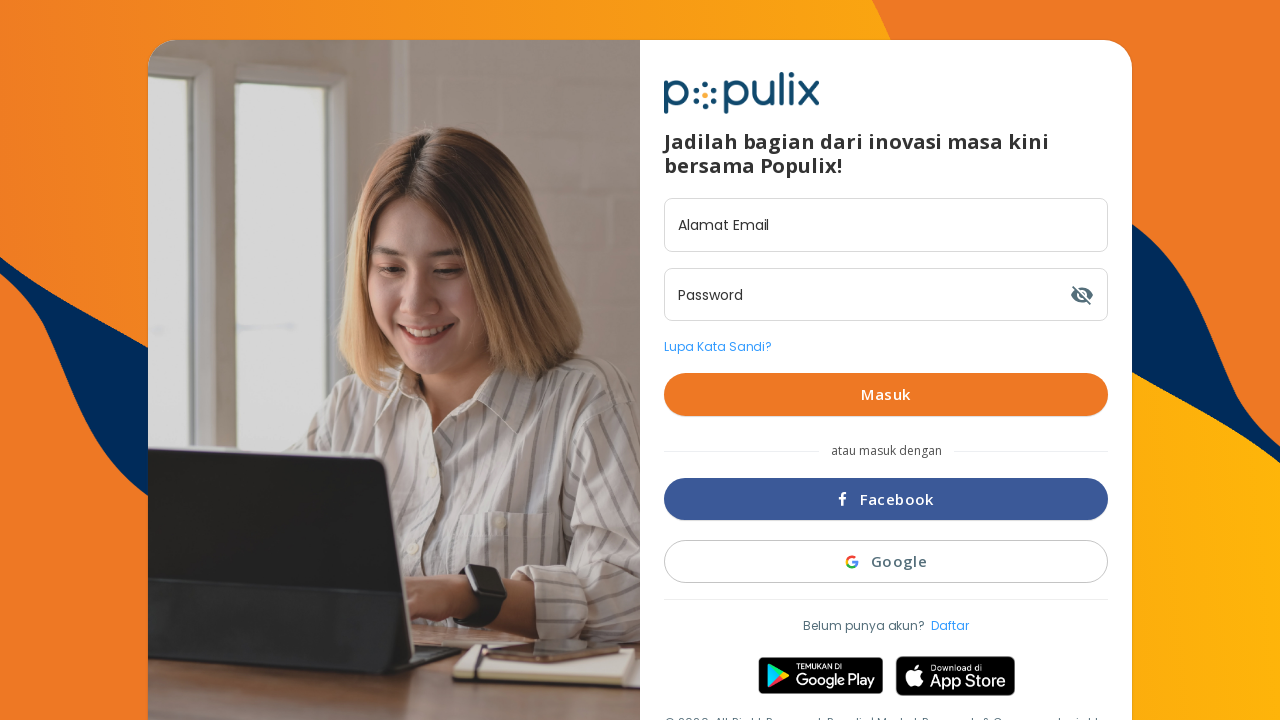

Clicked Play Store button on login page at (820, 676) on #btn_to-playstore
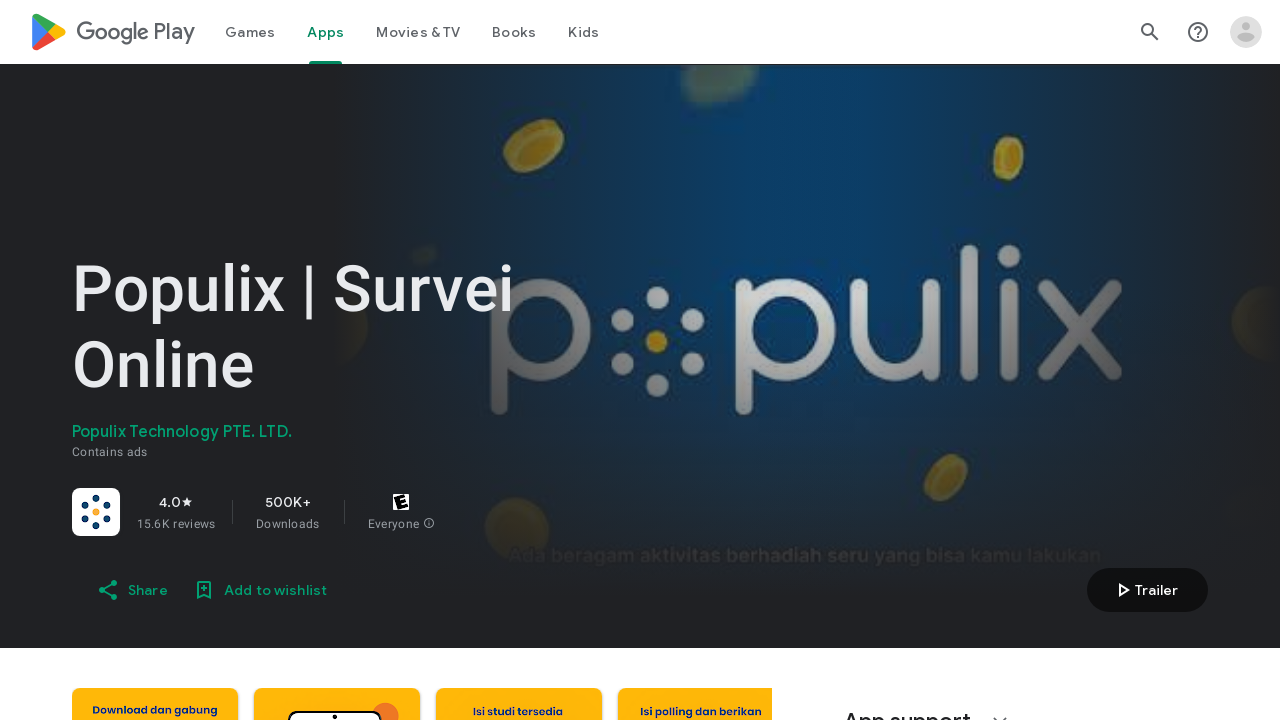

Play Store page loaded successfully
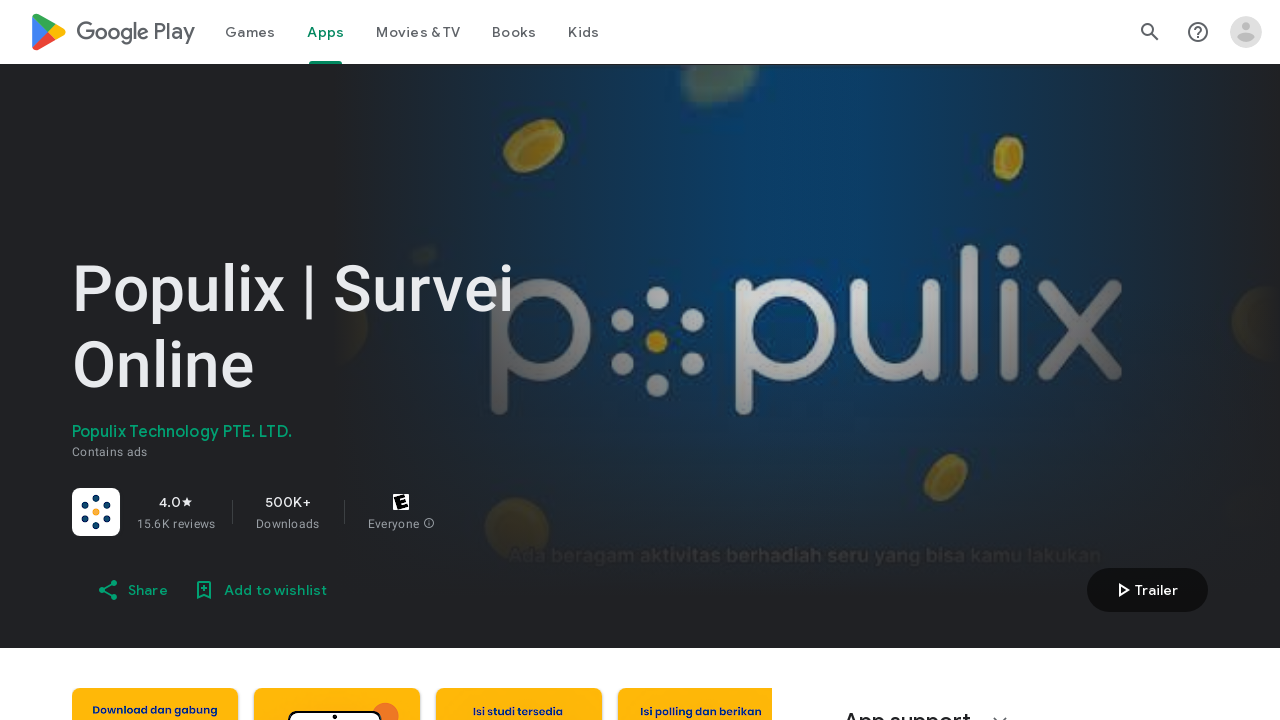

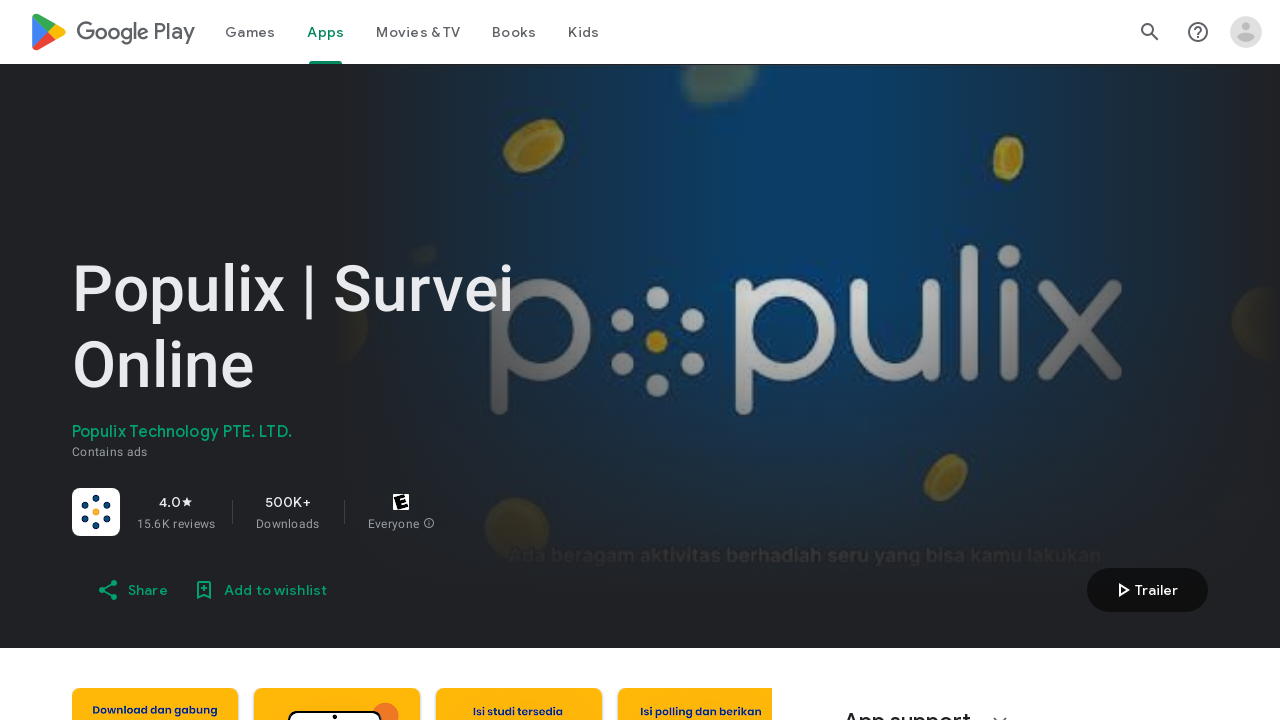